Tests adding todo items to the list by filling the input and pressing Enter twice, verifying the items appear in order

Starting URL: https://demo.playwright.dev/todomvc

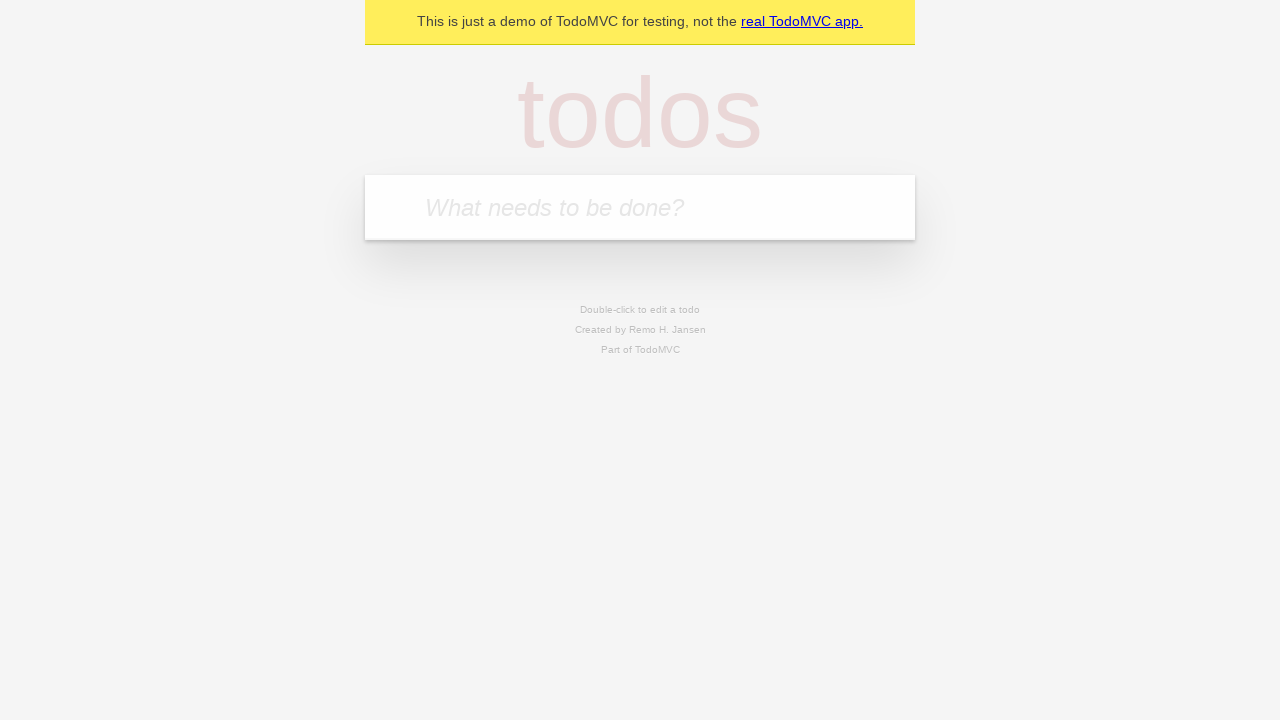

Filled todo input with 'buy some cheese' on internal:attr=[placeholder="What needs to be done?"i]
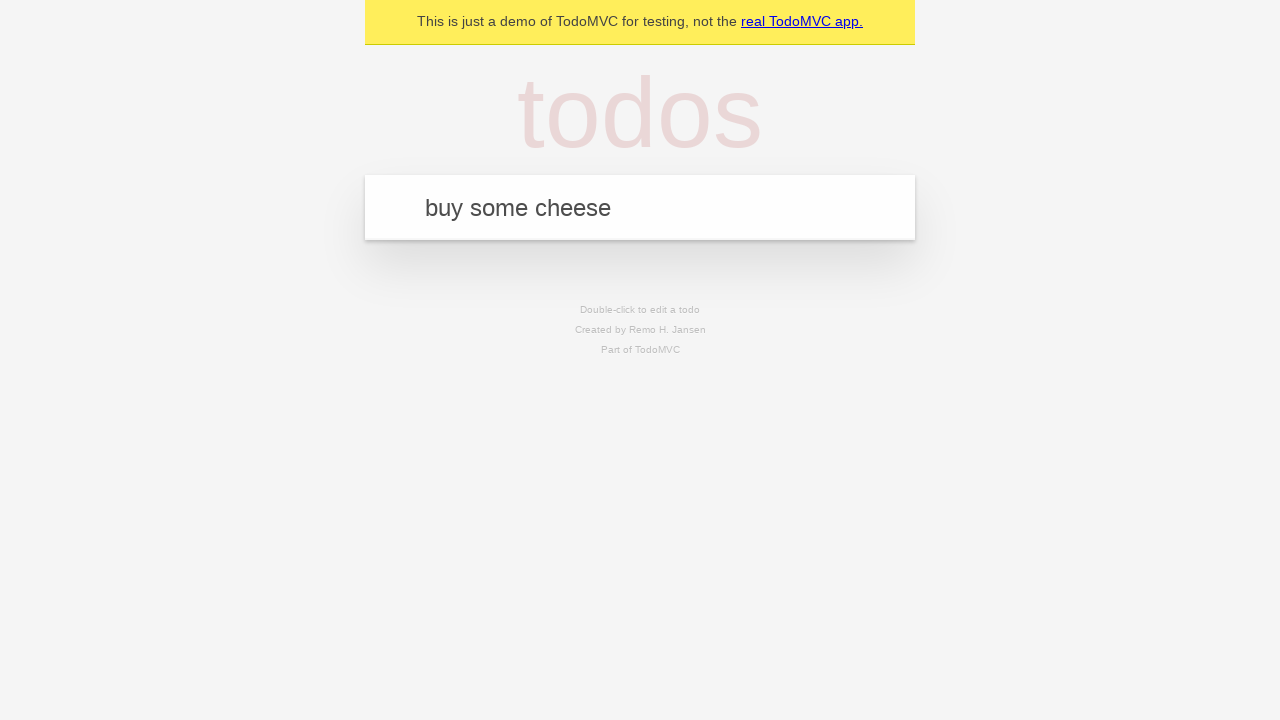

Pressed Enter to add first todo item on internal:attr=[placeholder="What needs to be done?"i]
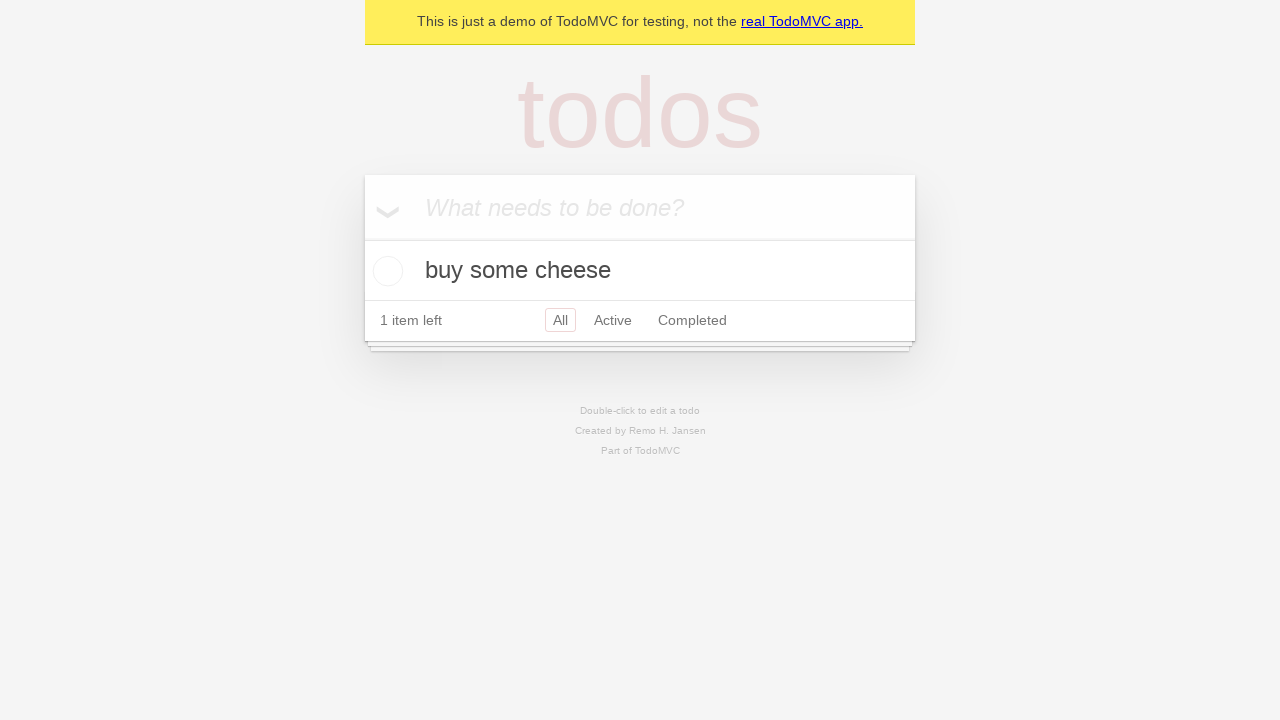

Verified first todo item appears in the list
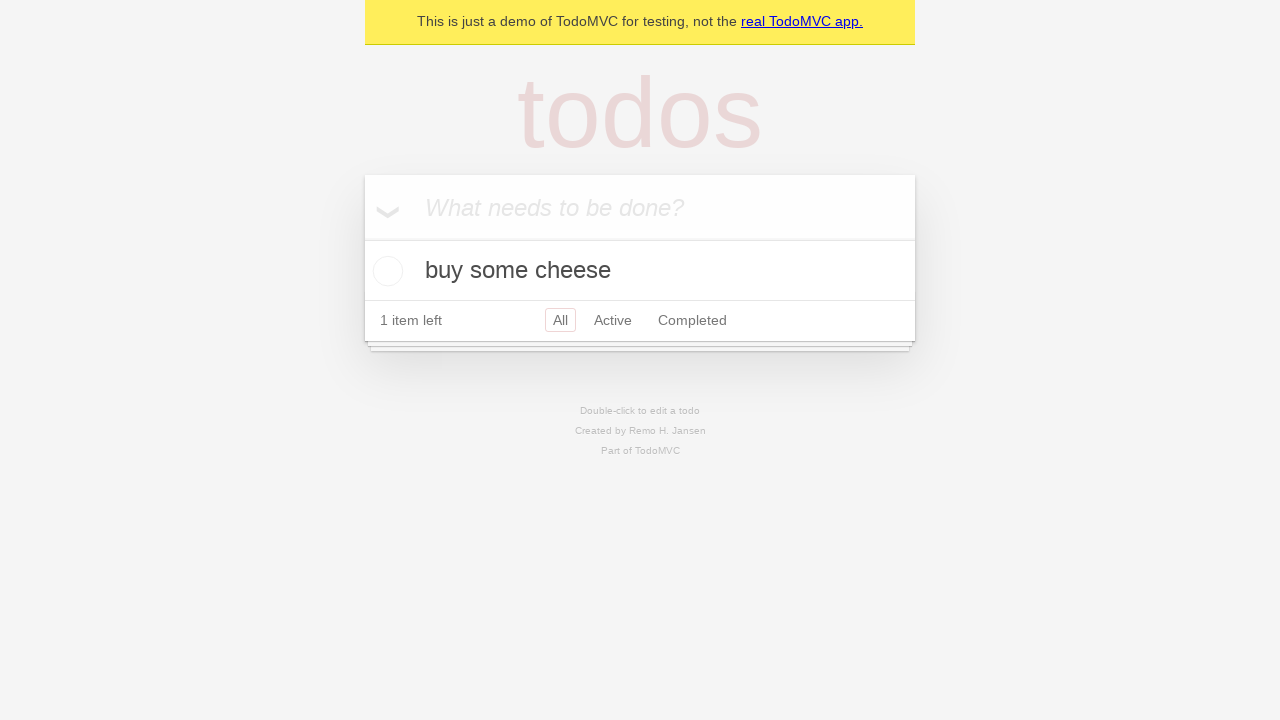

Filled todo input with 'feed the cat' on internal:attr=[placeholder="What needs to be done?"i]
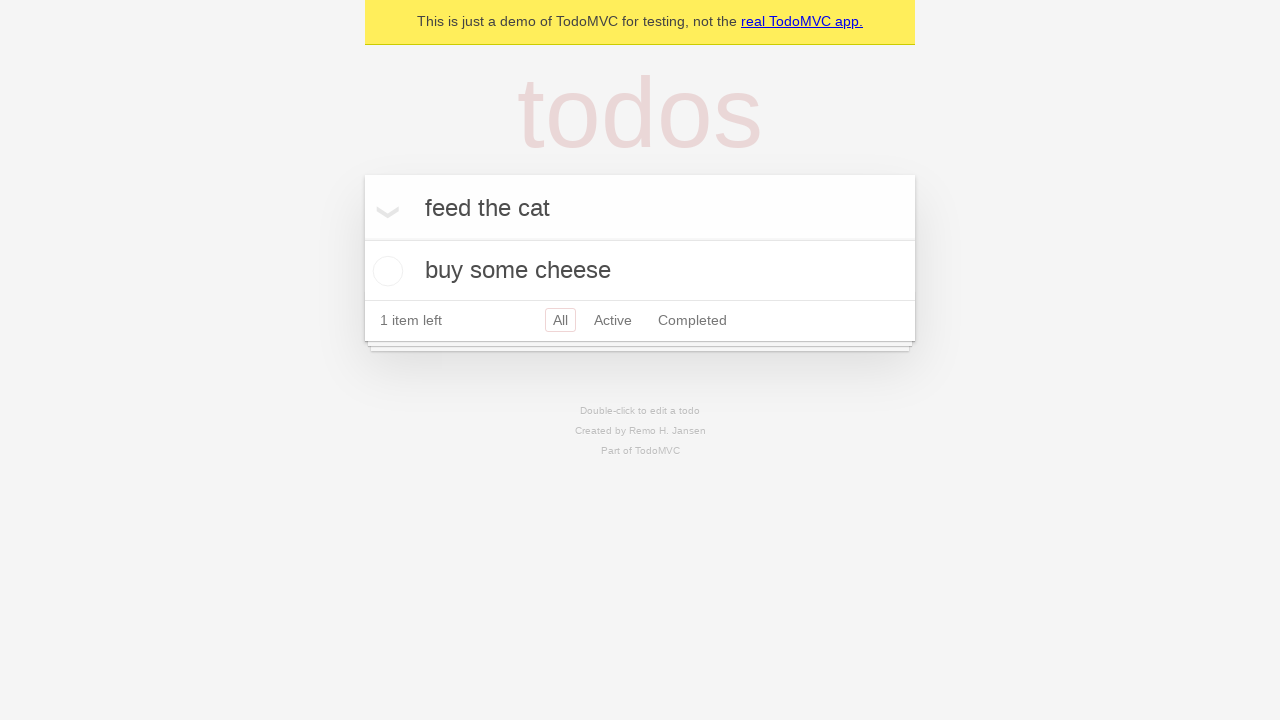

Pressed Enter to add second todo item on internal:attr=[placeholder="What needs to be done?"i]
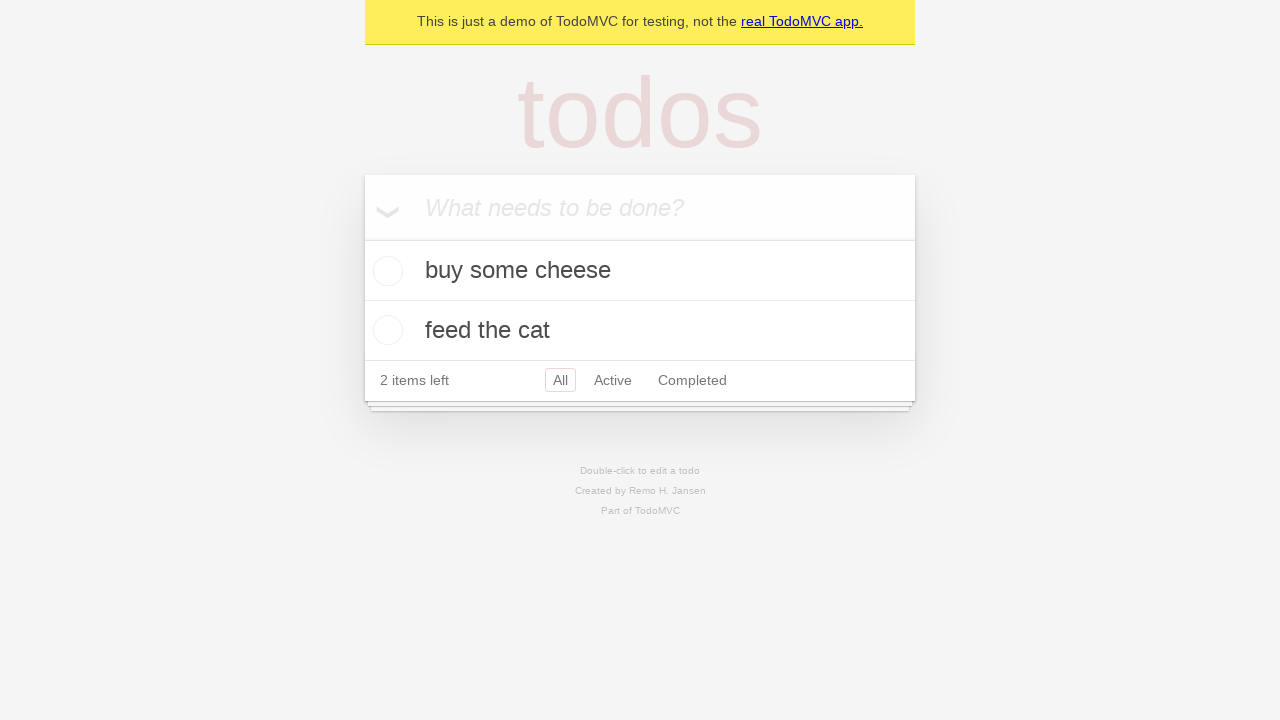

Verified both todo items appear in the list in correct order
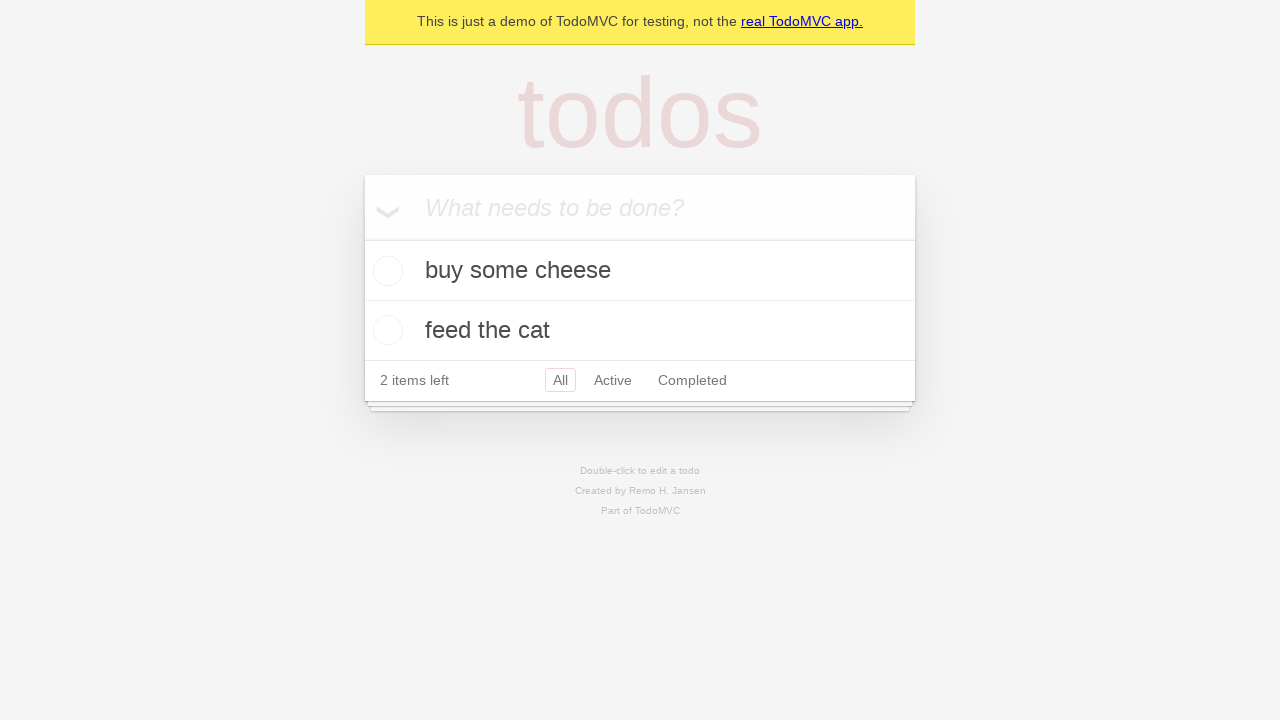

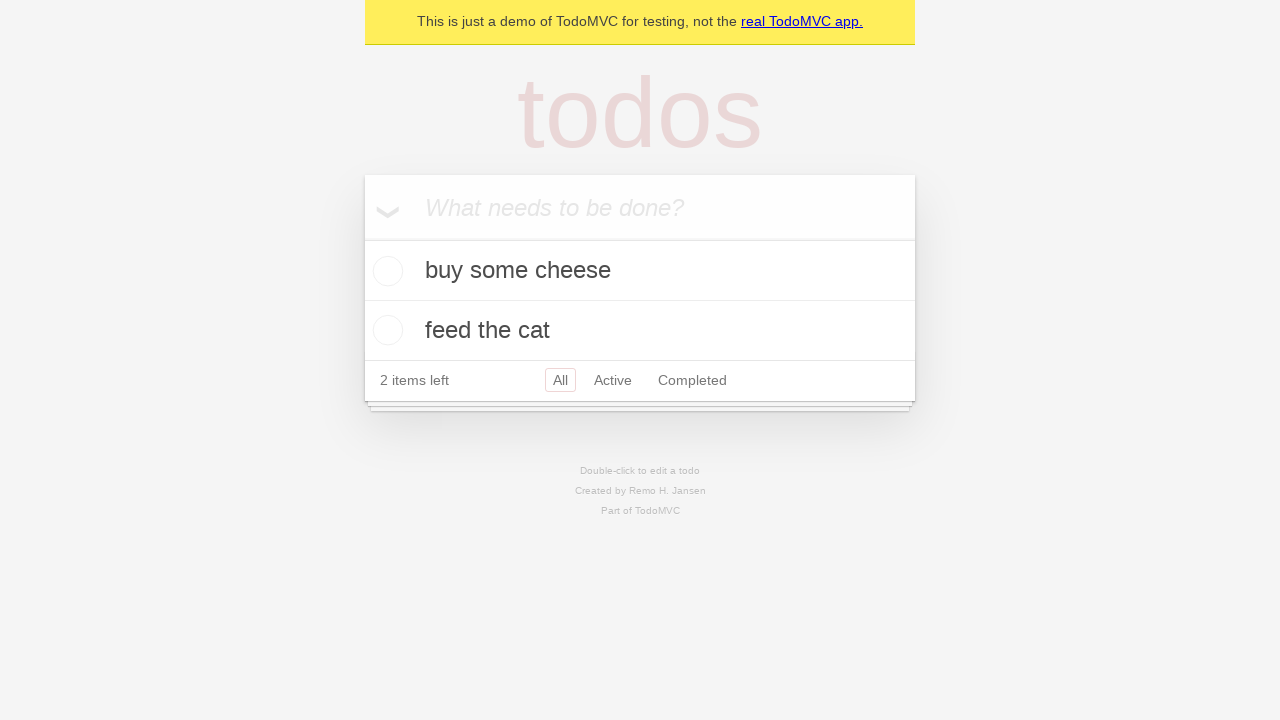